Navigates to RBC Royal Bank personal banking homepage and maximizes the browser window

Starting URL: http://www.rbcroyalbank.com/personal.html

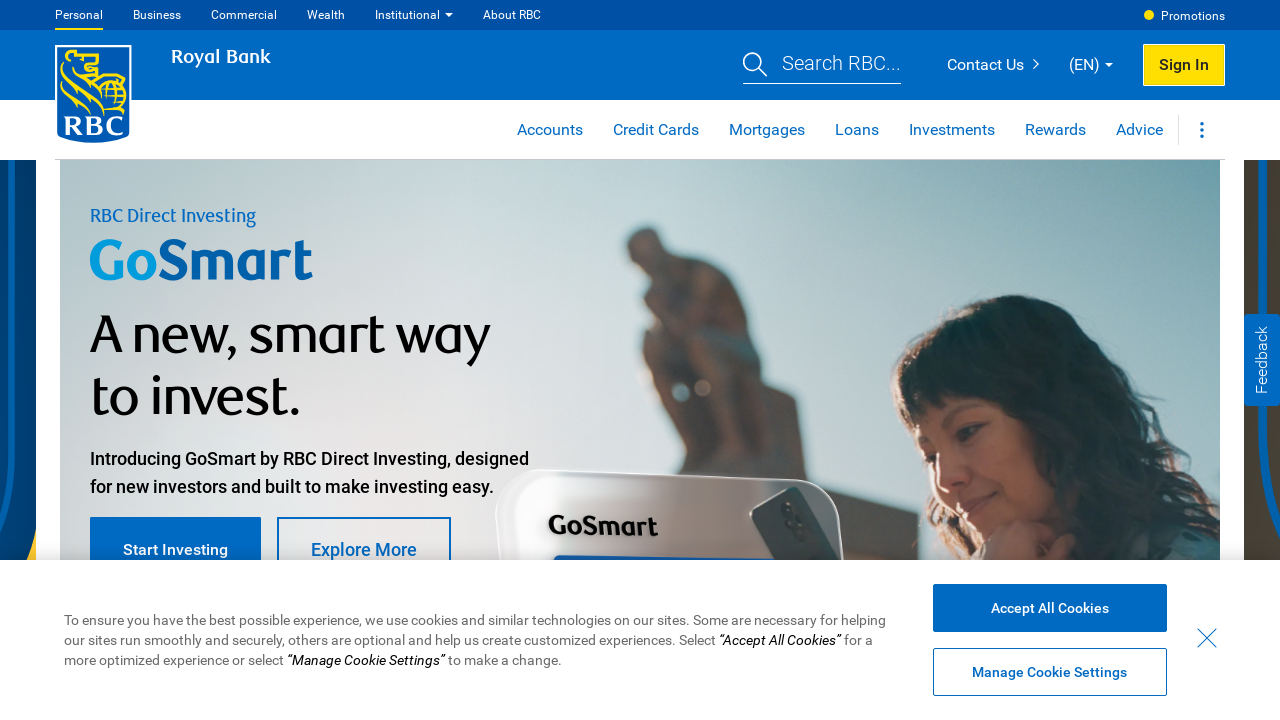

Waited for page DOM to be fully loaded
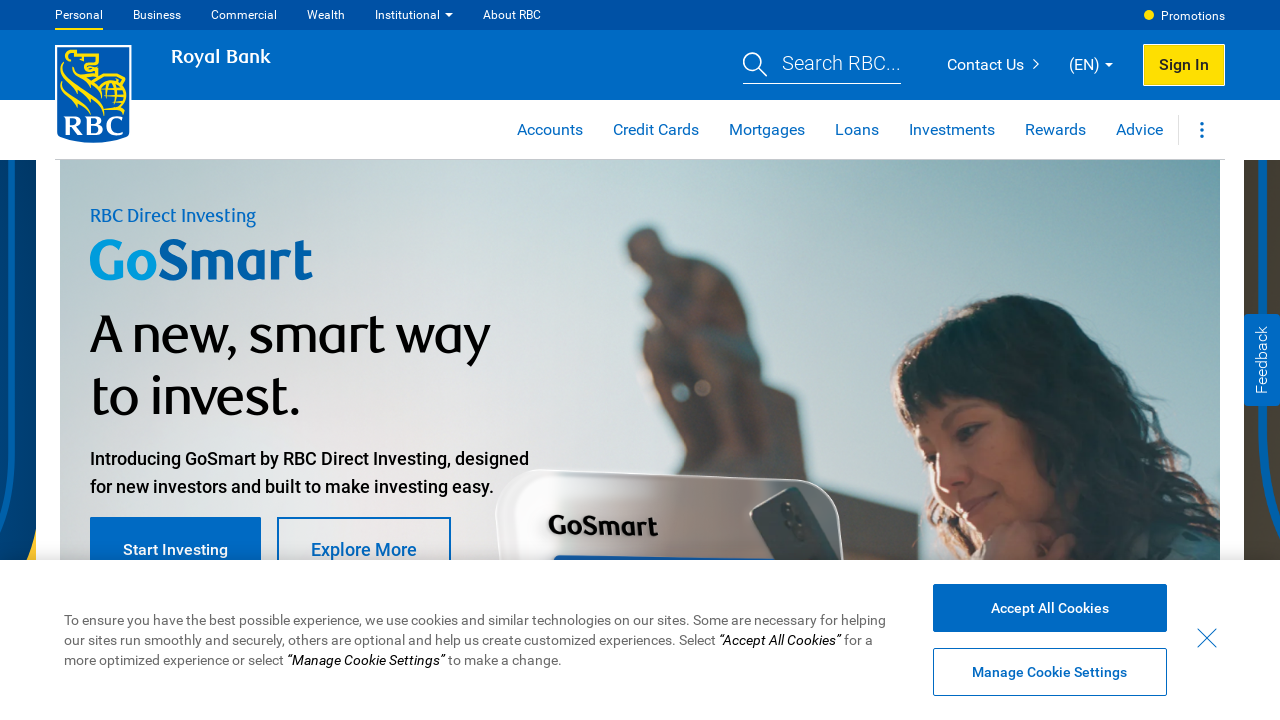

Verified page title is present - RBC Royal Bank homepage loaded successfully
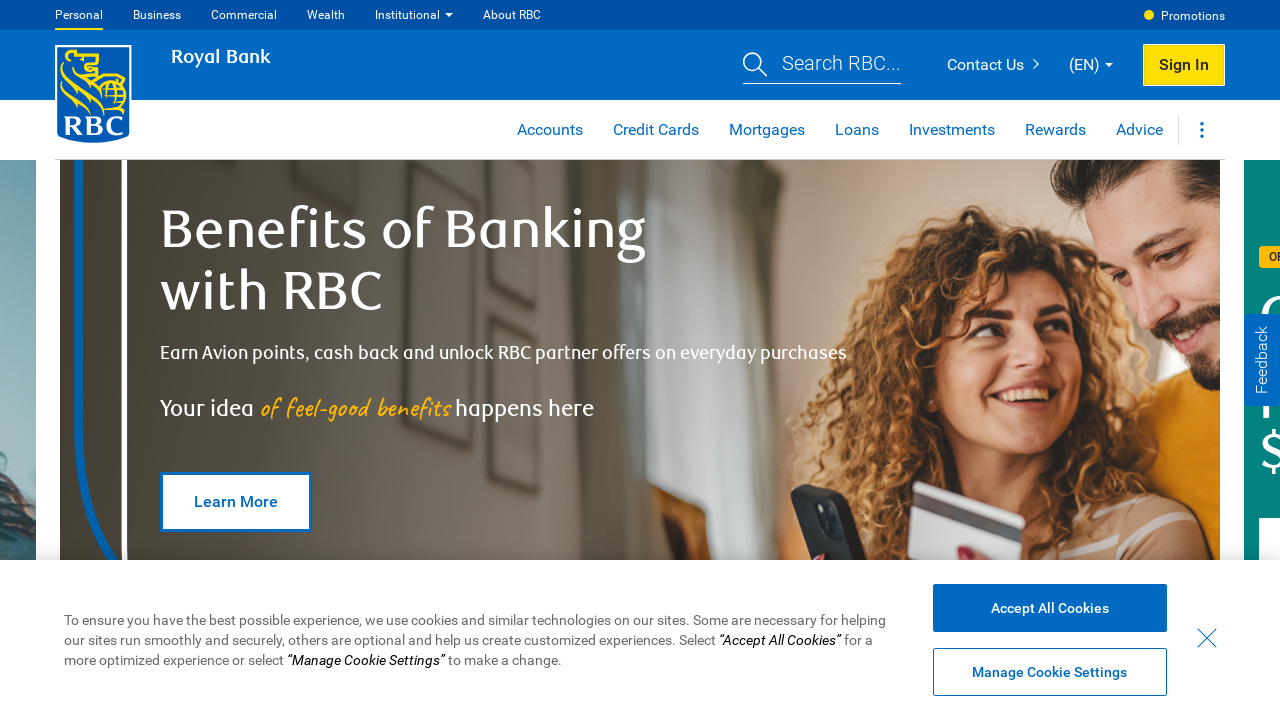

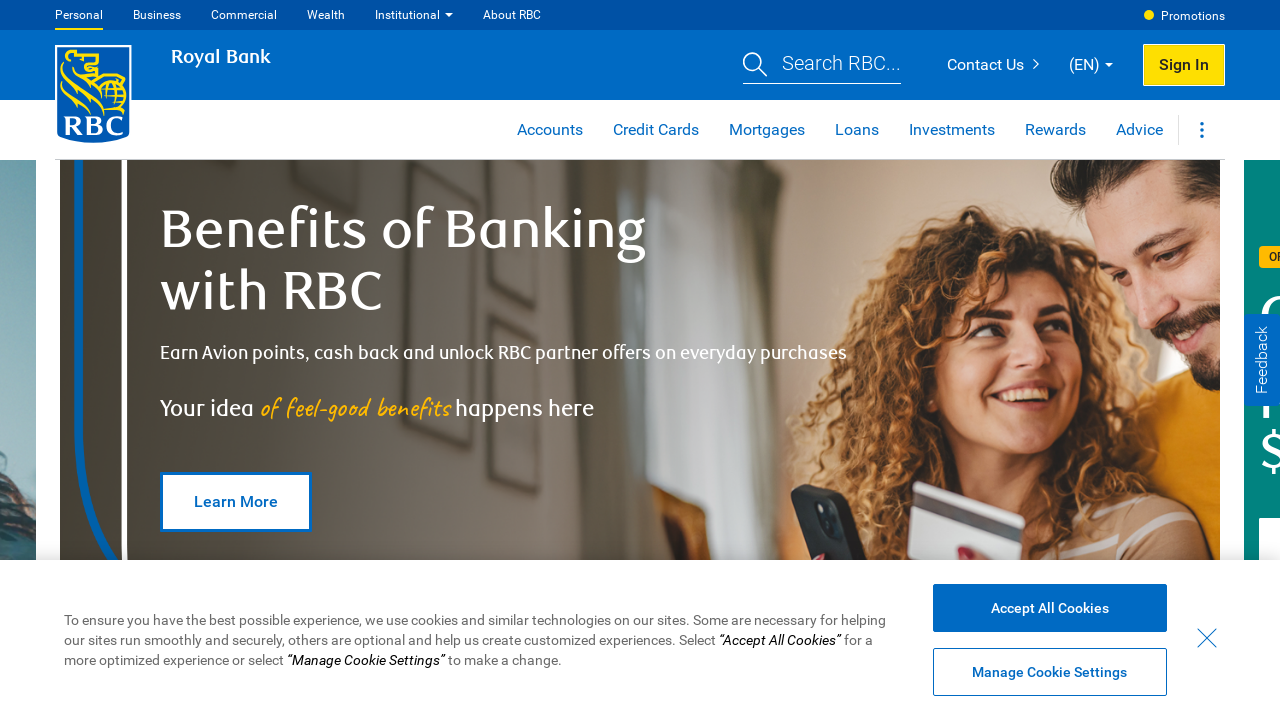